Tests toggling two checkboxes - checking the first and unchecking the second

Starting URL: https://the-internet.herokuapp.com/checkboxes

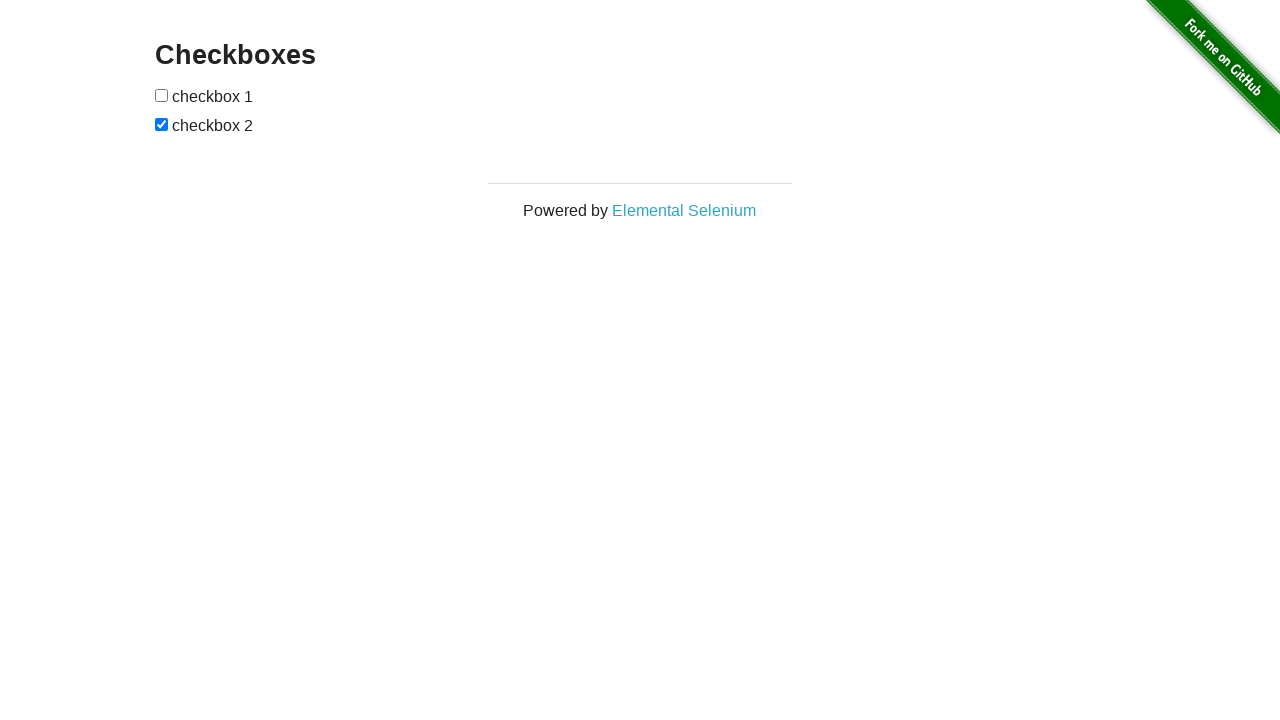

Clicked the first checkbox to check it at (162, 95) on input[type='checkbox']:first-of-type
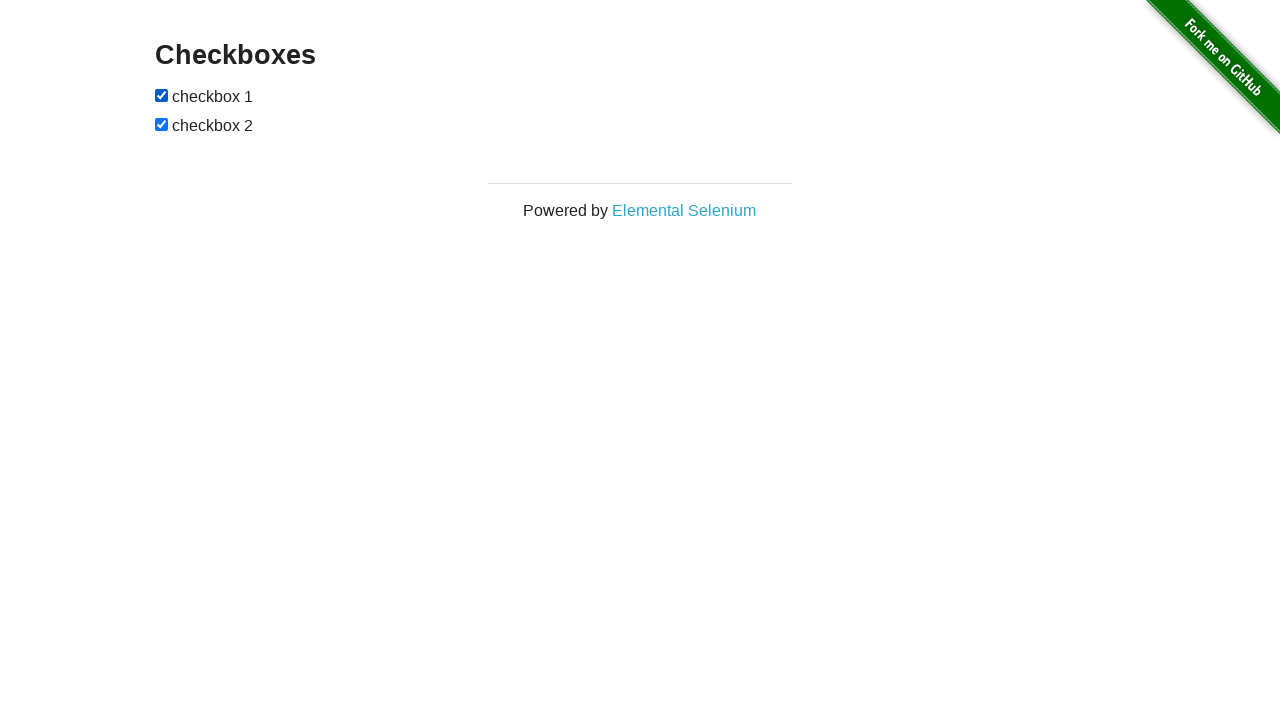

Clicked the second checkbox to uncheck it at (162, 124) on input[type='checkbox']:nth-of-type(2)
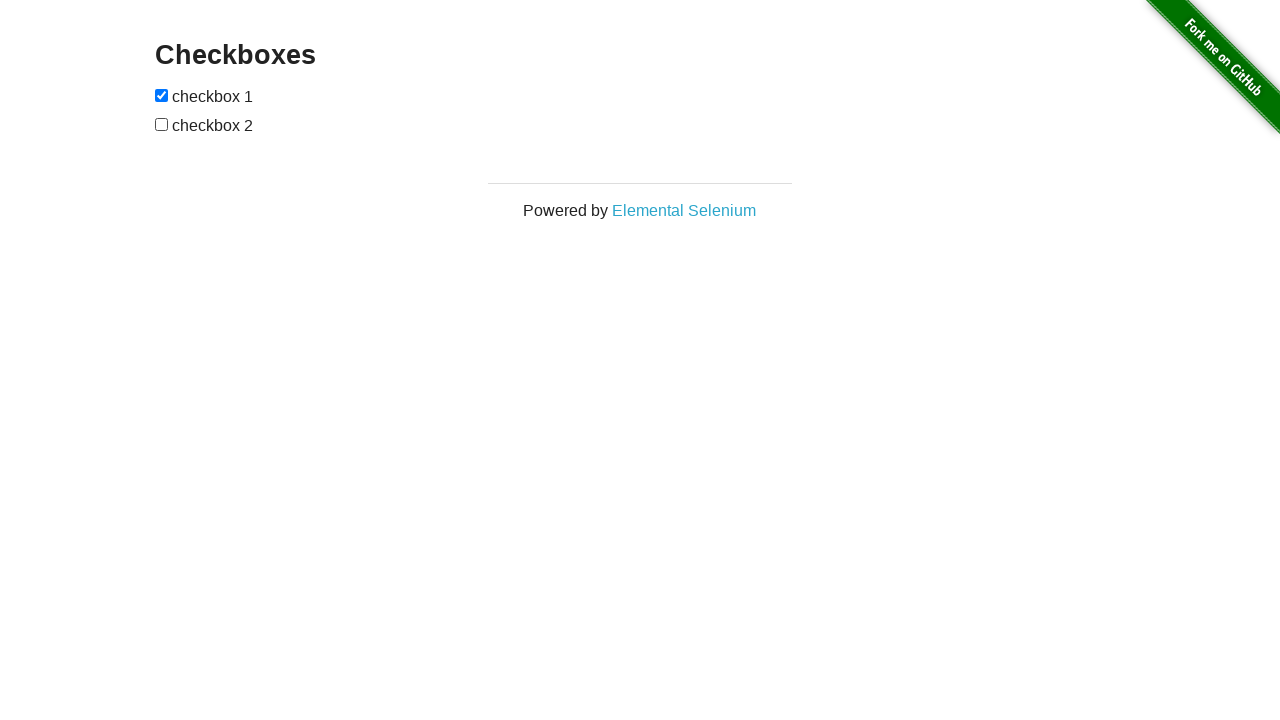

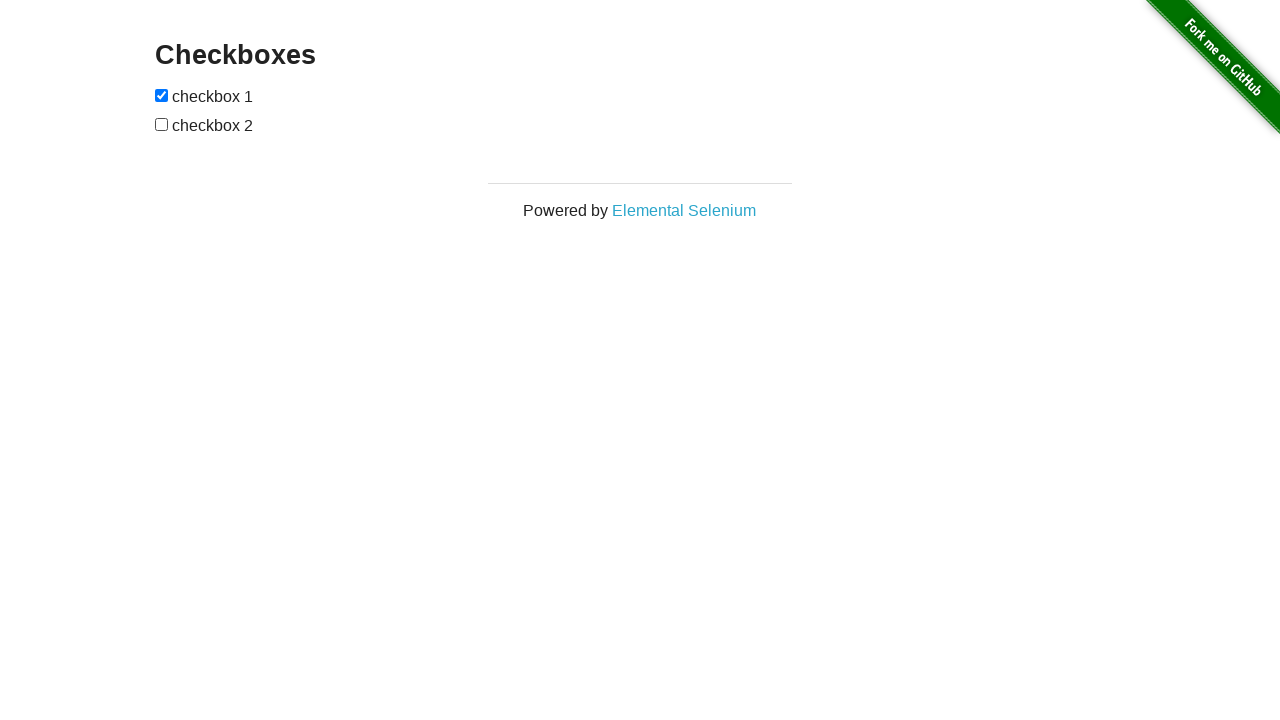